Tests that the complete all checkbox updates state when individual items are completed or cleared

Starting URL: https://demo.playwright.dev/todomvc

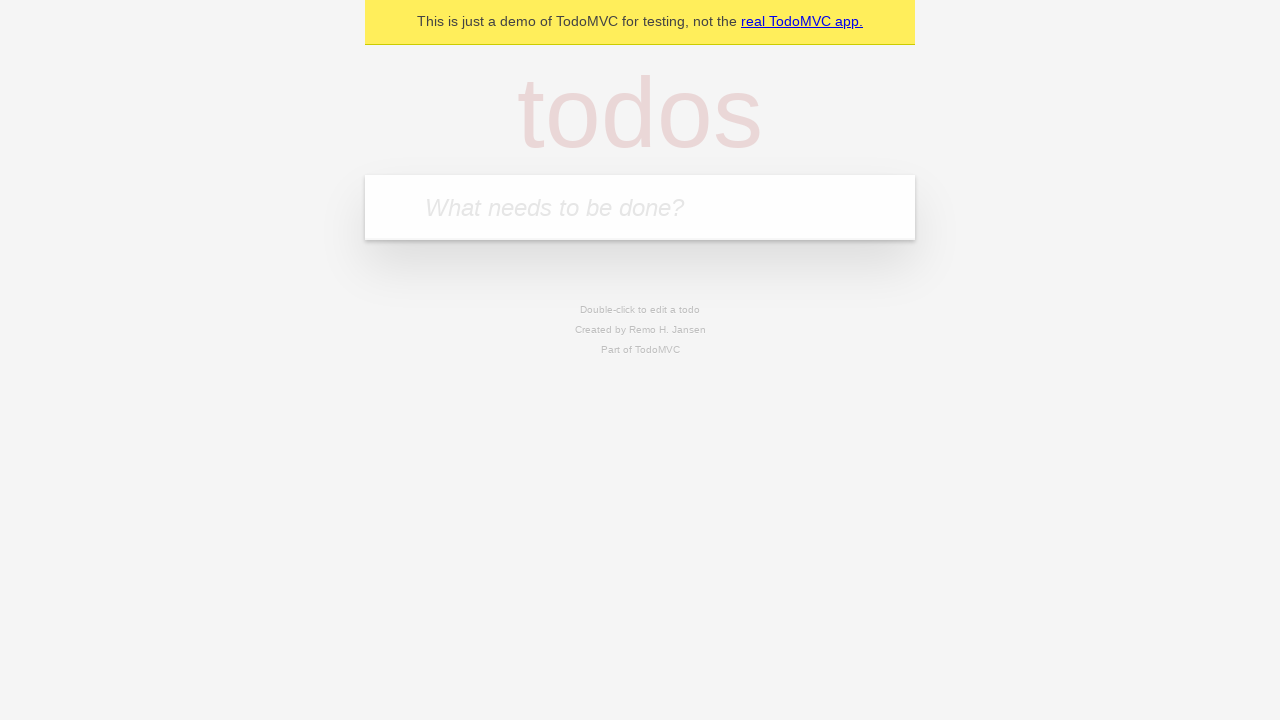

Filled input with 'buy some cheese' on internal:attr=[placeholder="What needs to be done?"i]
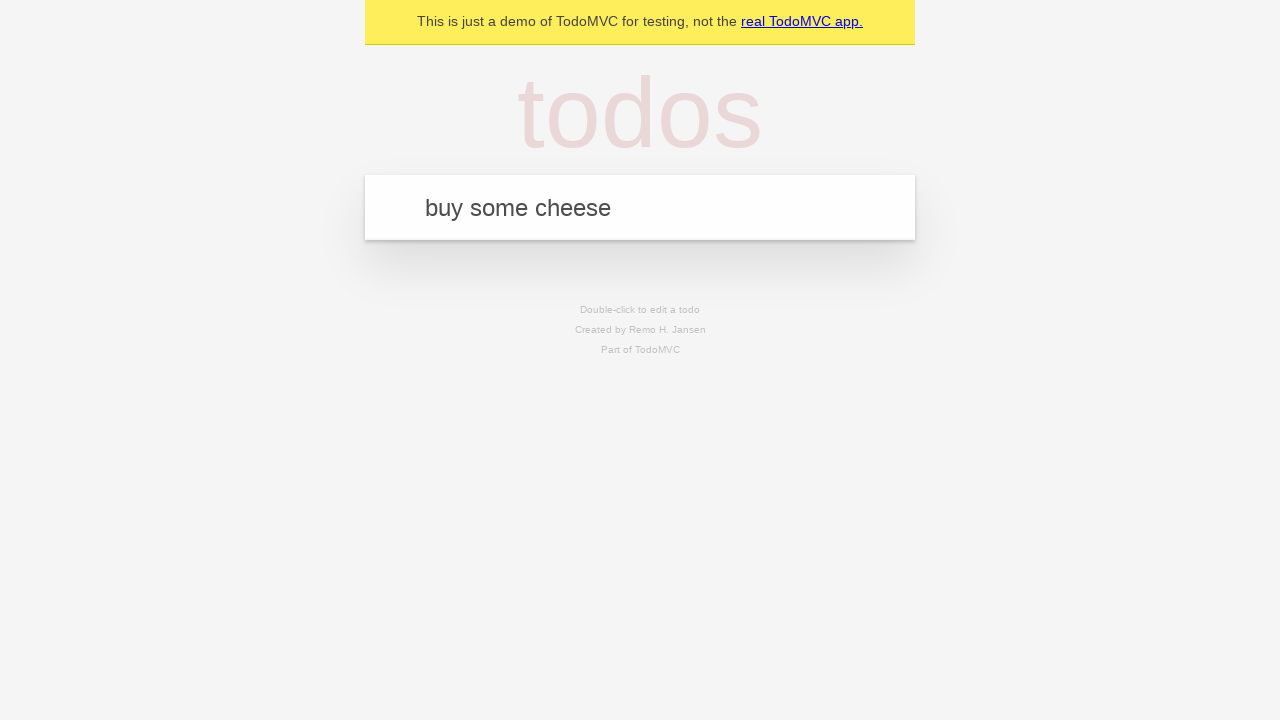

Pressed Enter to create first todo item on internal:attr=[placeholder="What needs to be done?"i]
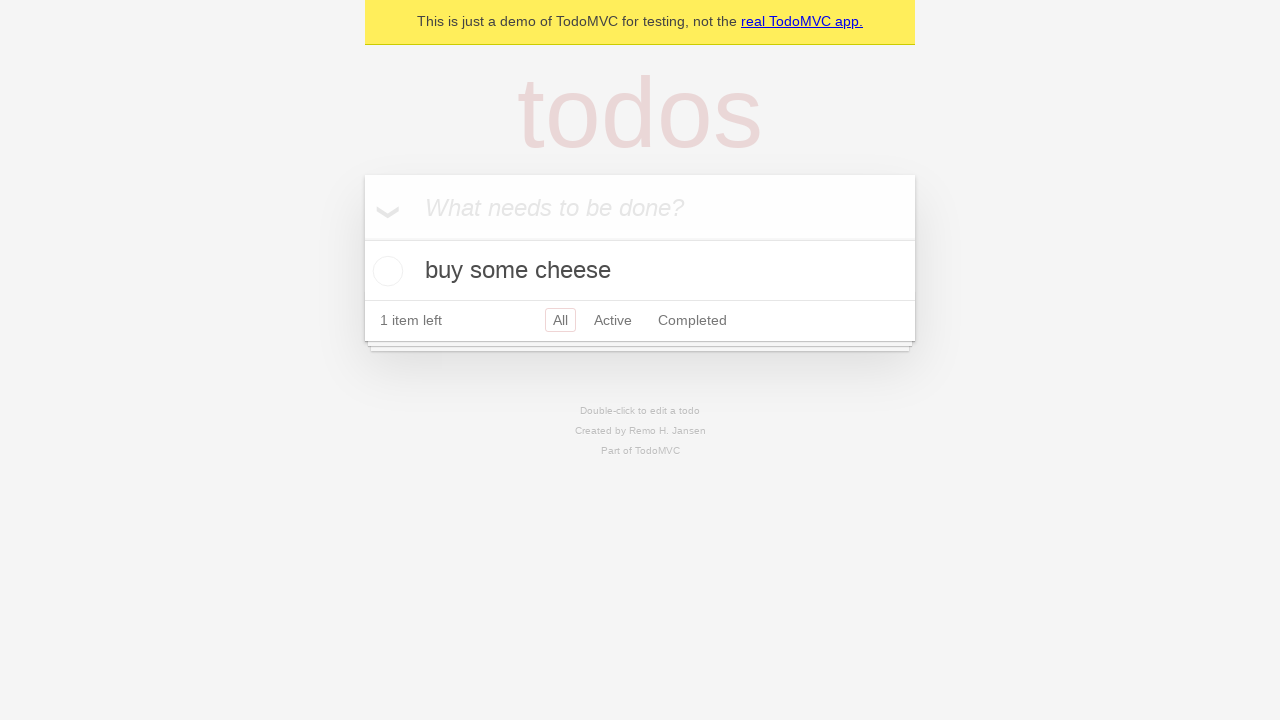

Filled input with 'feed the cat' on internal:attr=[placeholder="What needs to be done?"i]
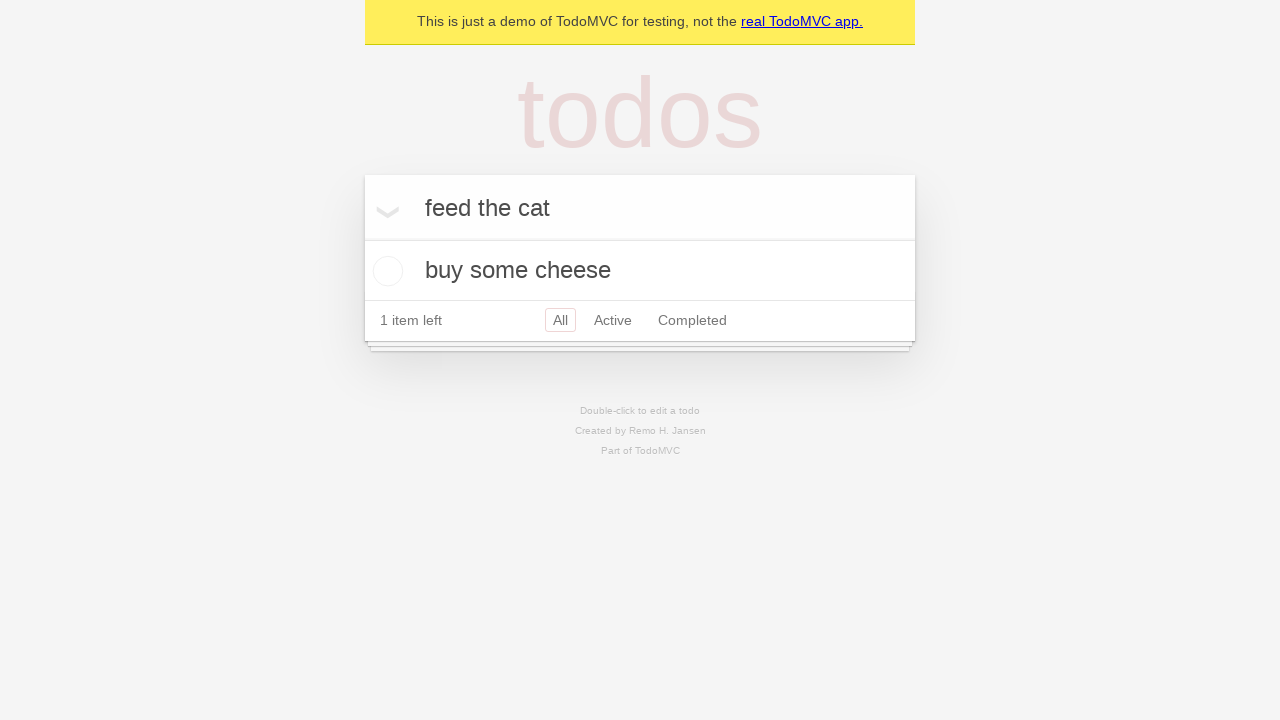

Pressed Enter to create second todo item on internal:attr=[placeholder="What needs to be done?"i]
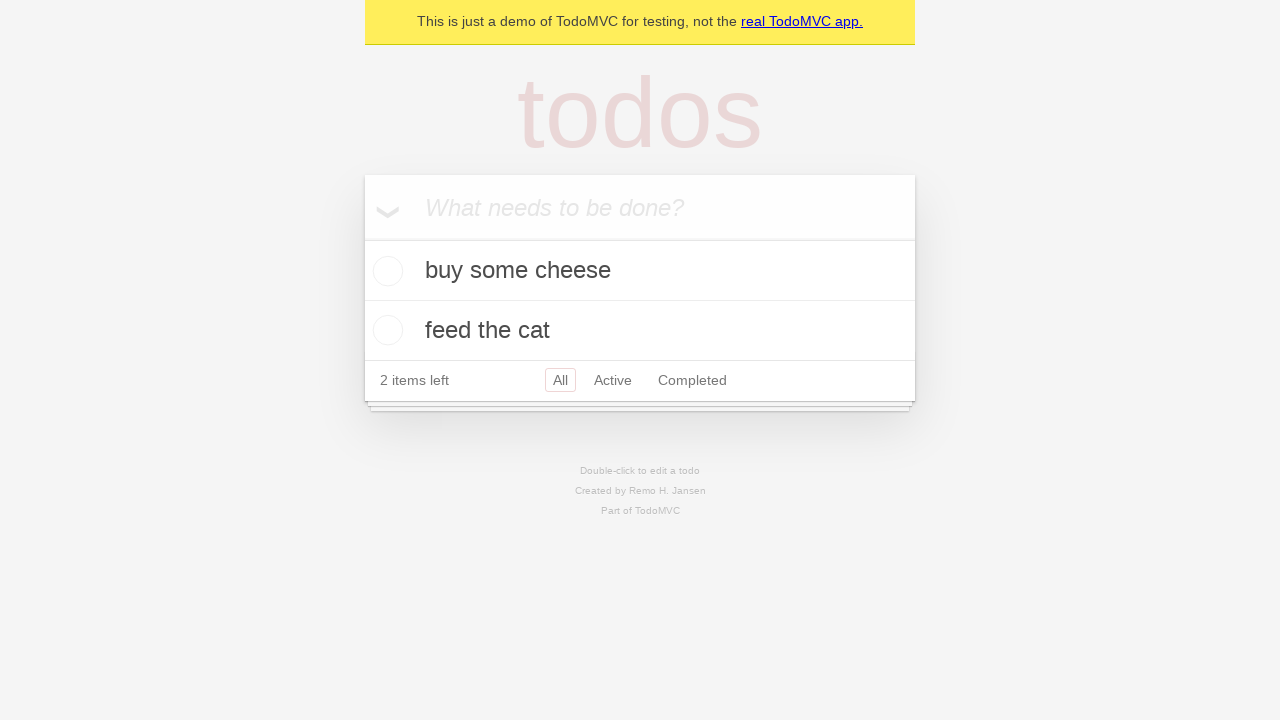

Filled input with 'book a doctors appointment' on internal:attr=[placeholder="What needs to be done?"i]
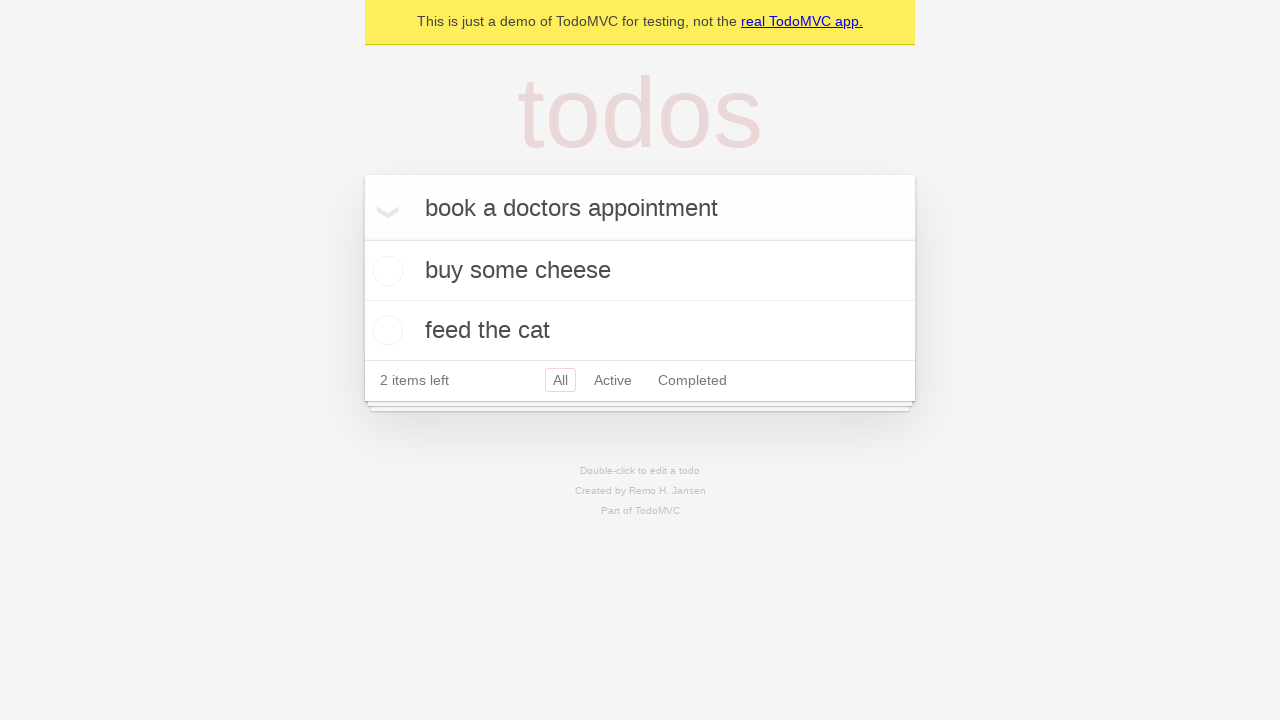

Pressed Enter to create third todo item on internal:attr=[placeholder="What needs to be done?"i]
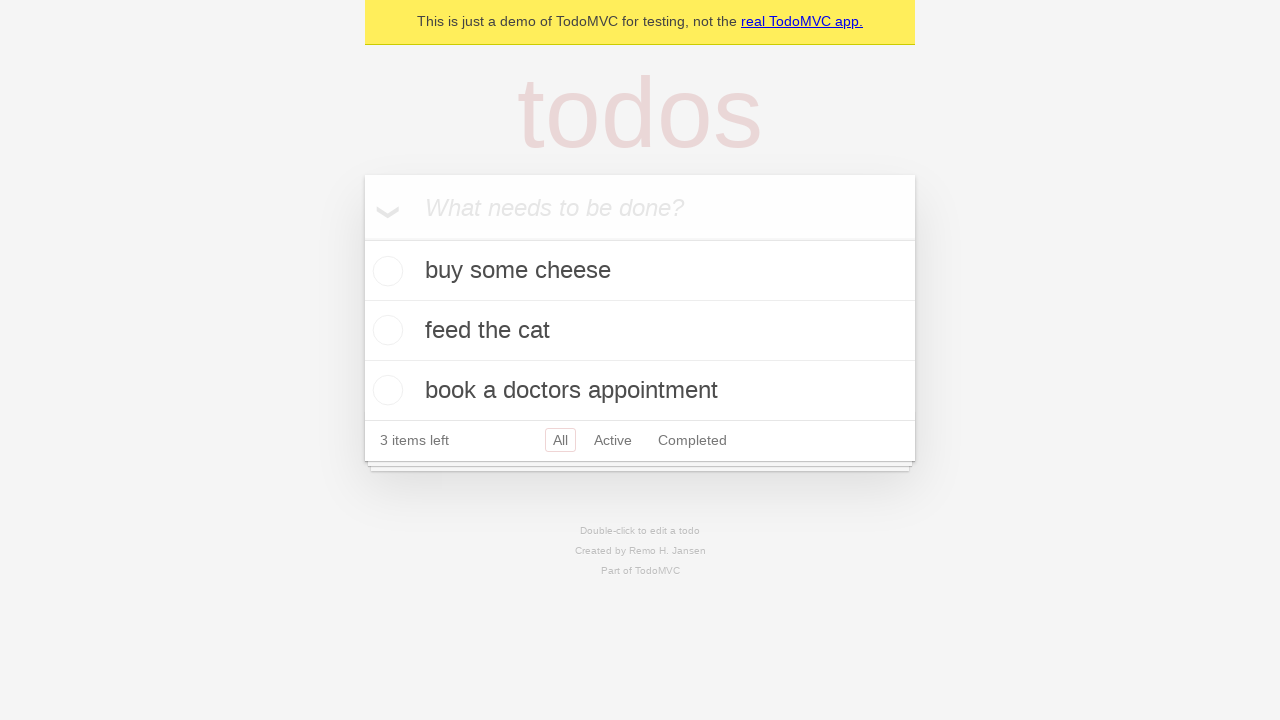

Checked 'Mark all as complete' checkbox at (362, 238) on internal:label="Mark all as complete"i
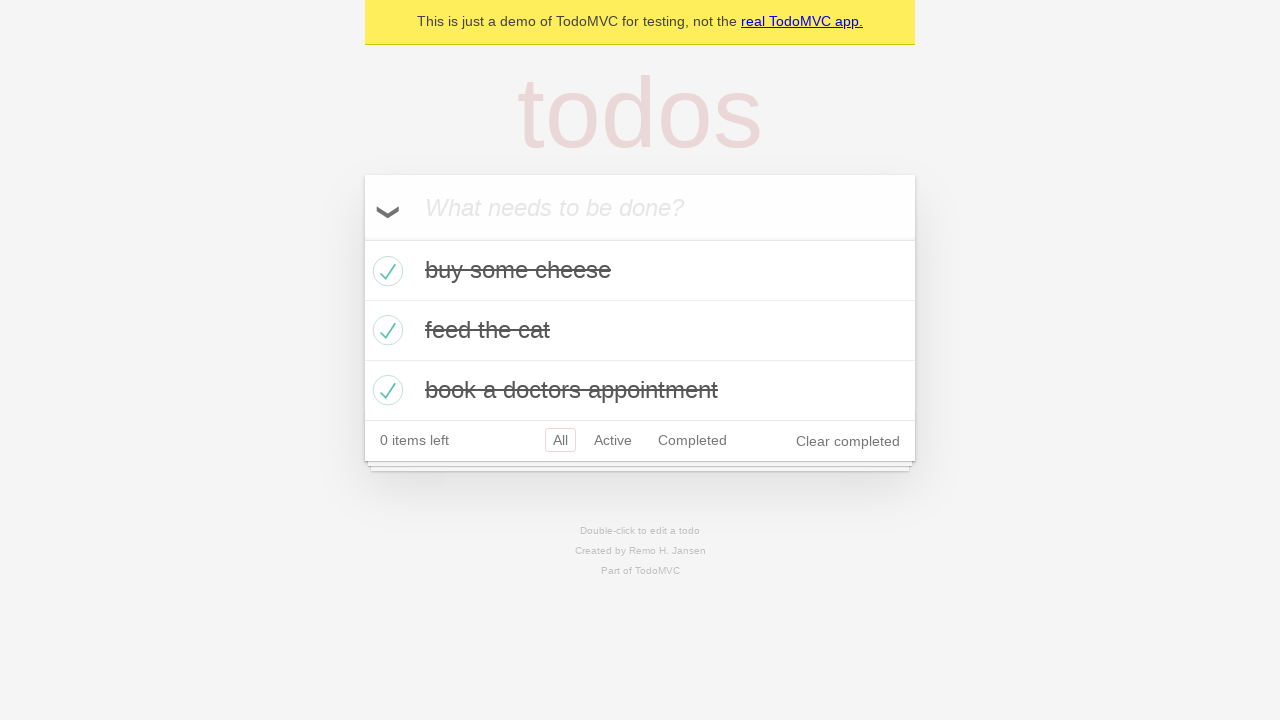

Unchecked first todo item checkbox at (385, 271) on internal:testid=[data-testid="todo-item"s] >> nth=0 >> internal:role=checkbox
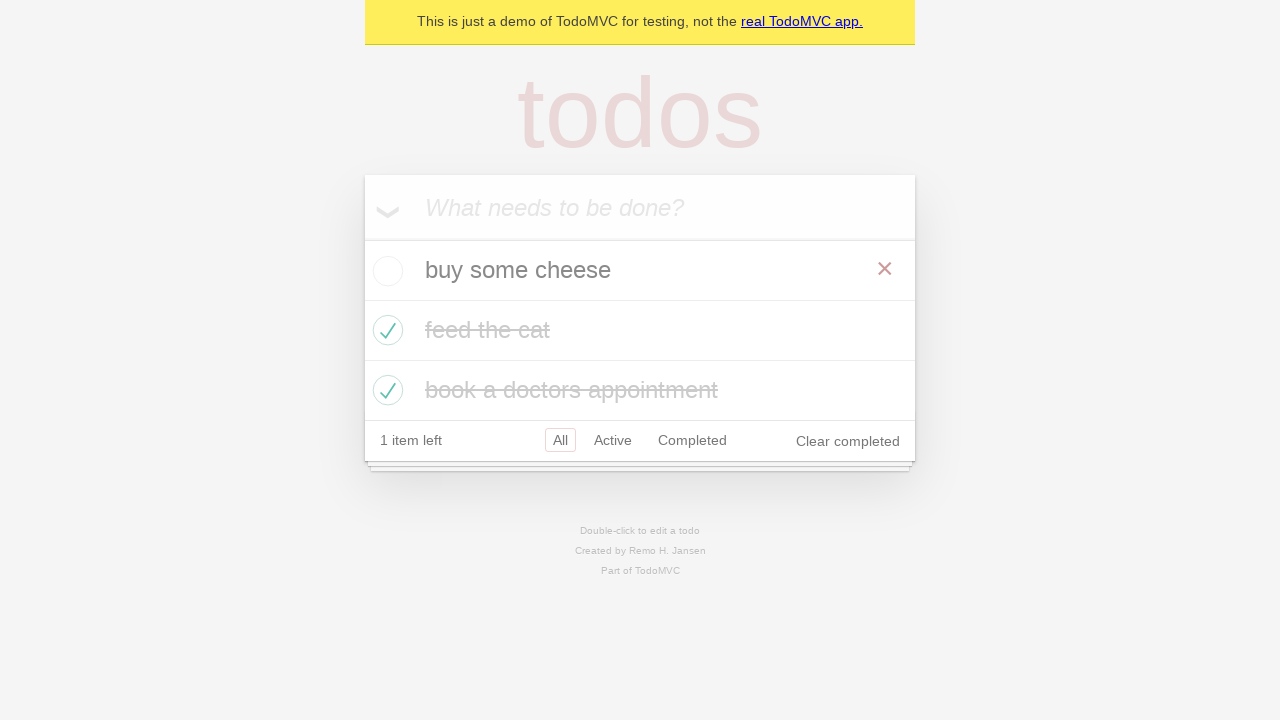

Checked first todo item checkbox again at (385, 271) on internal:testid=[data-testid="todo-item"s] >> nth=0 >> internal:role=checkbox
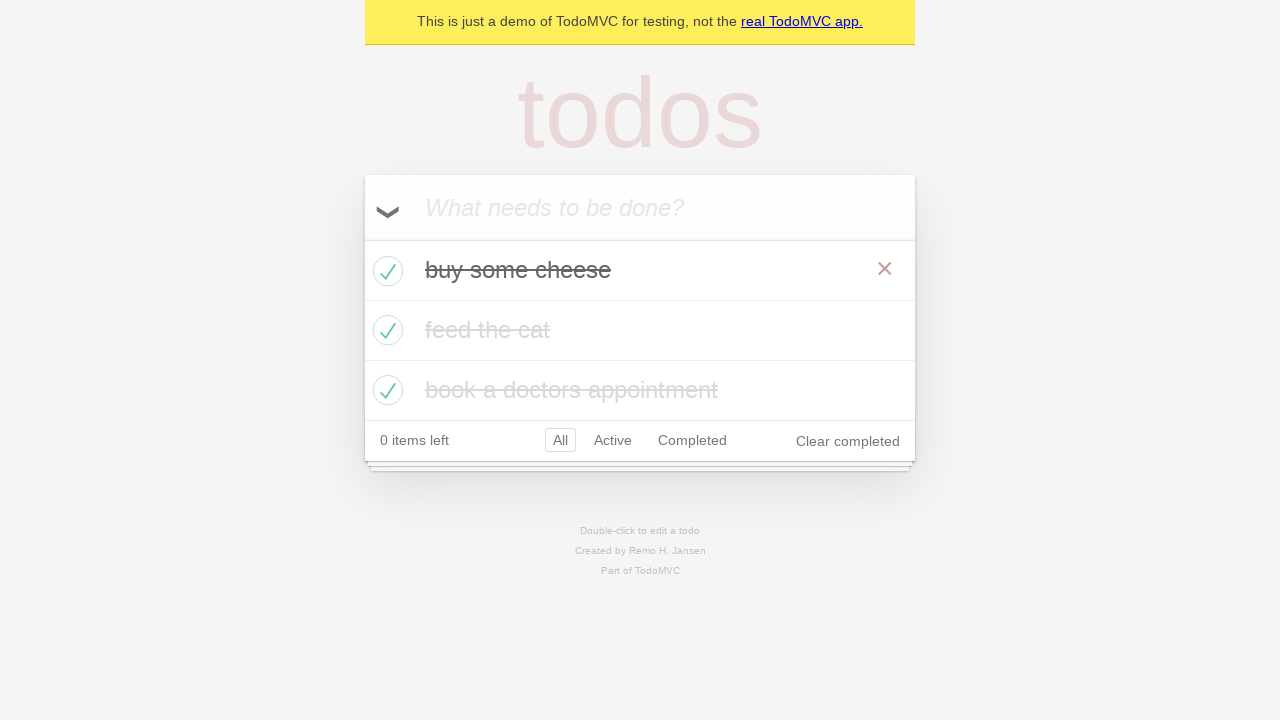

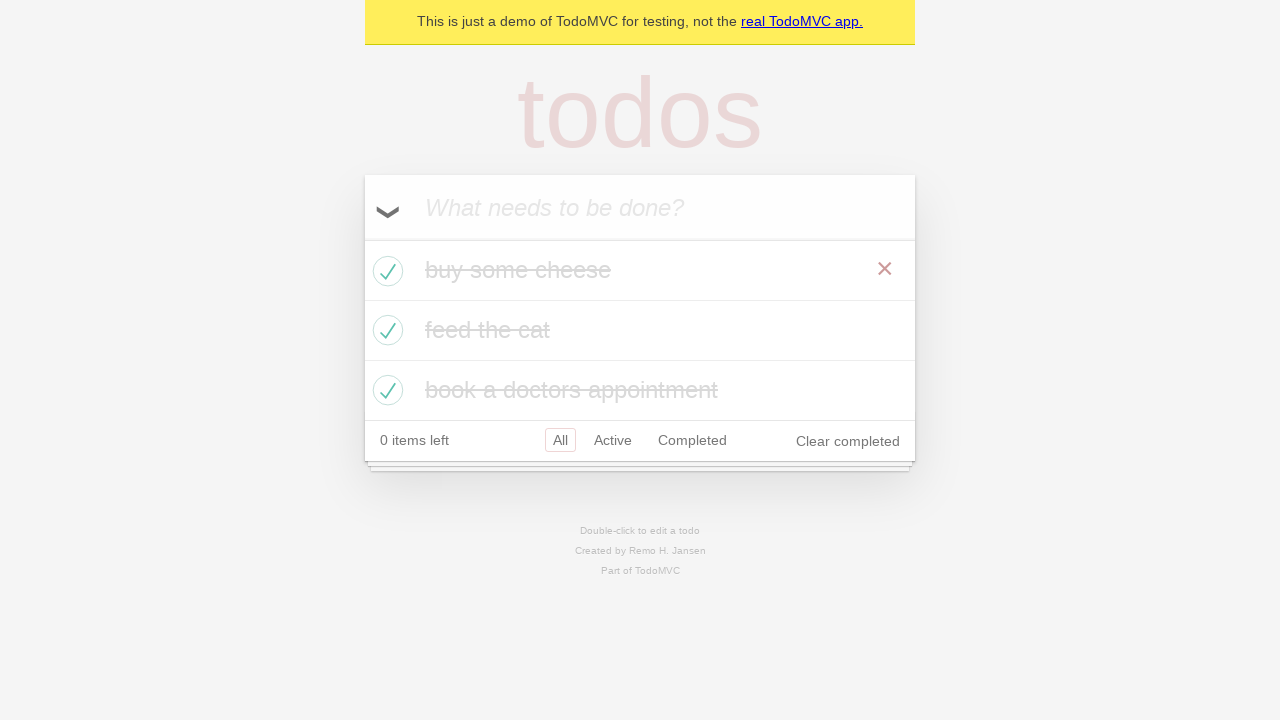